Tests the add/remove elements functionality by clicking the "Add Element" button 5 times and verifying that 5 delete buttons are created

Starting URL: http://the-internet.herokuapp.com/add_remove_elements/

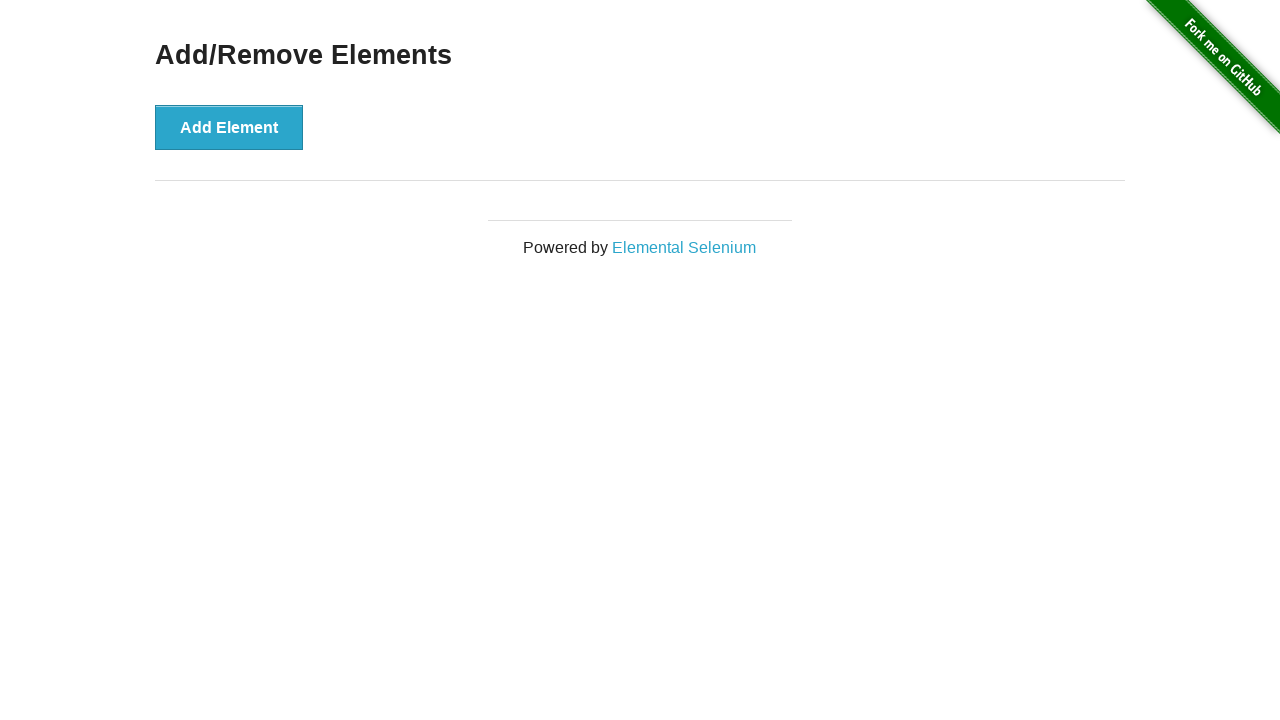

Navigated to add/remove elements page
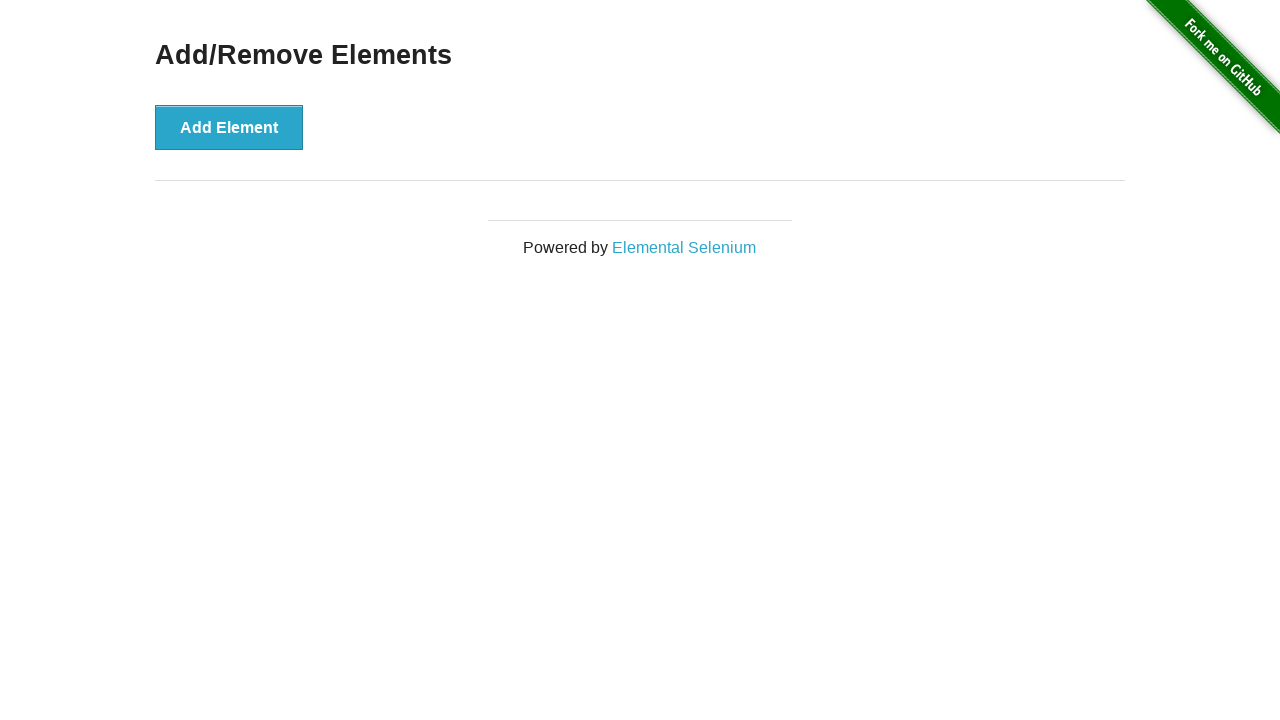

Clicked 'Add Element' button at (229, 127) on xpath=//button[text()='Add Element']
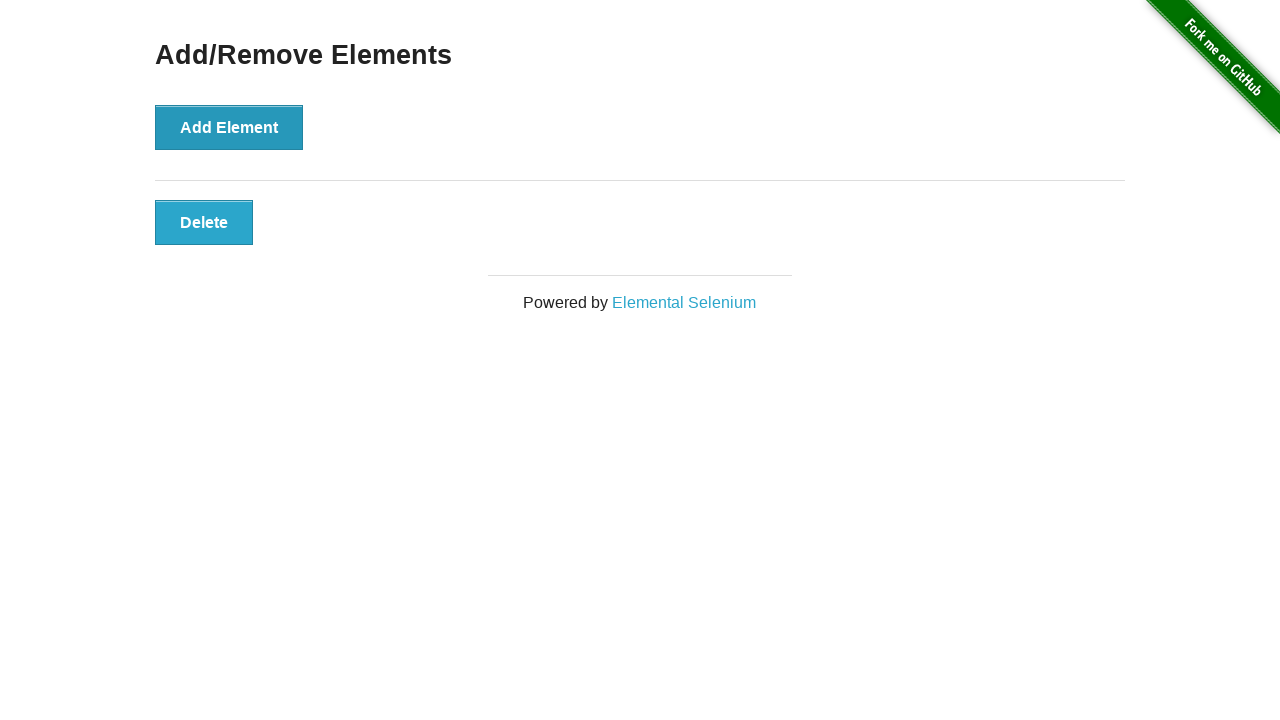

Clicked 'Add Element' button at (229, 127) on xpath=//button[text()='Add Element']
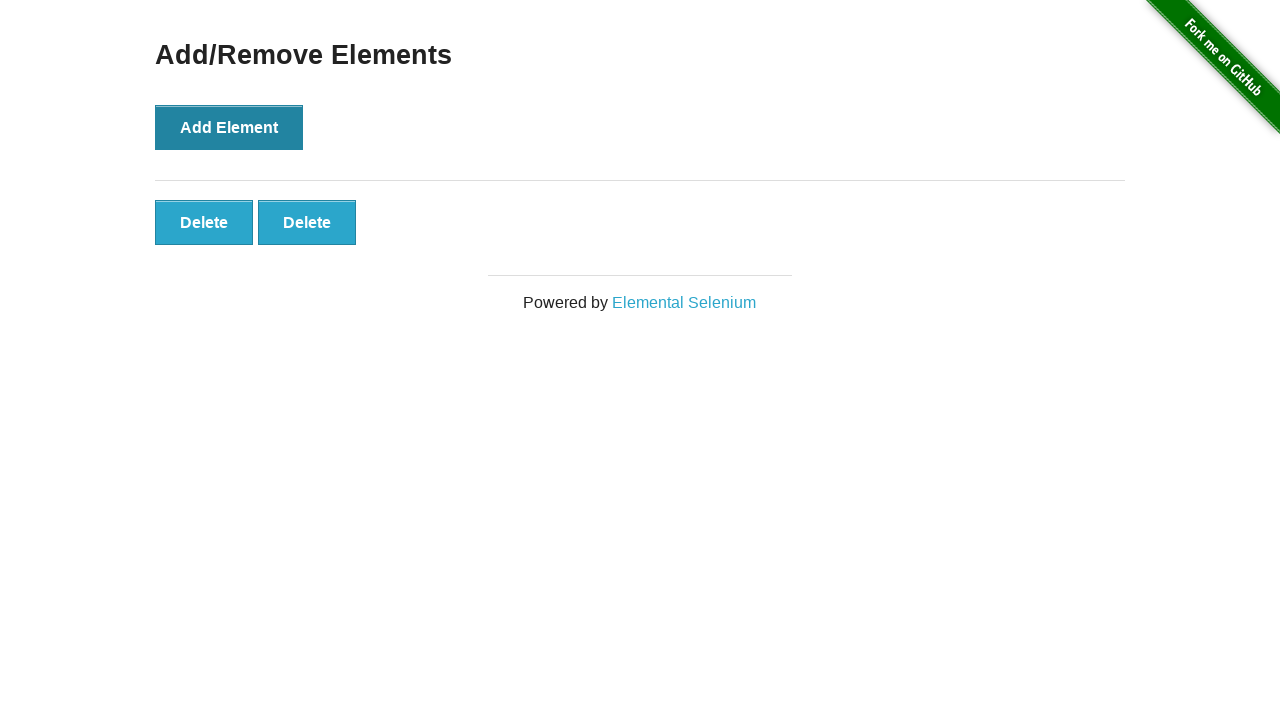

Clicked 'Add Element' button at (229, 127) on xpath=//button[text()='Add Element']
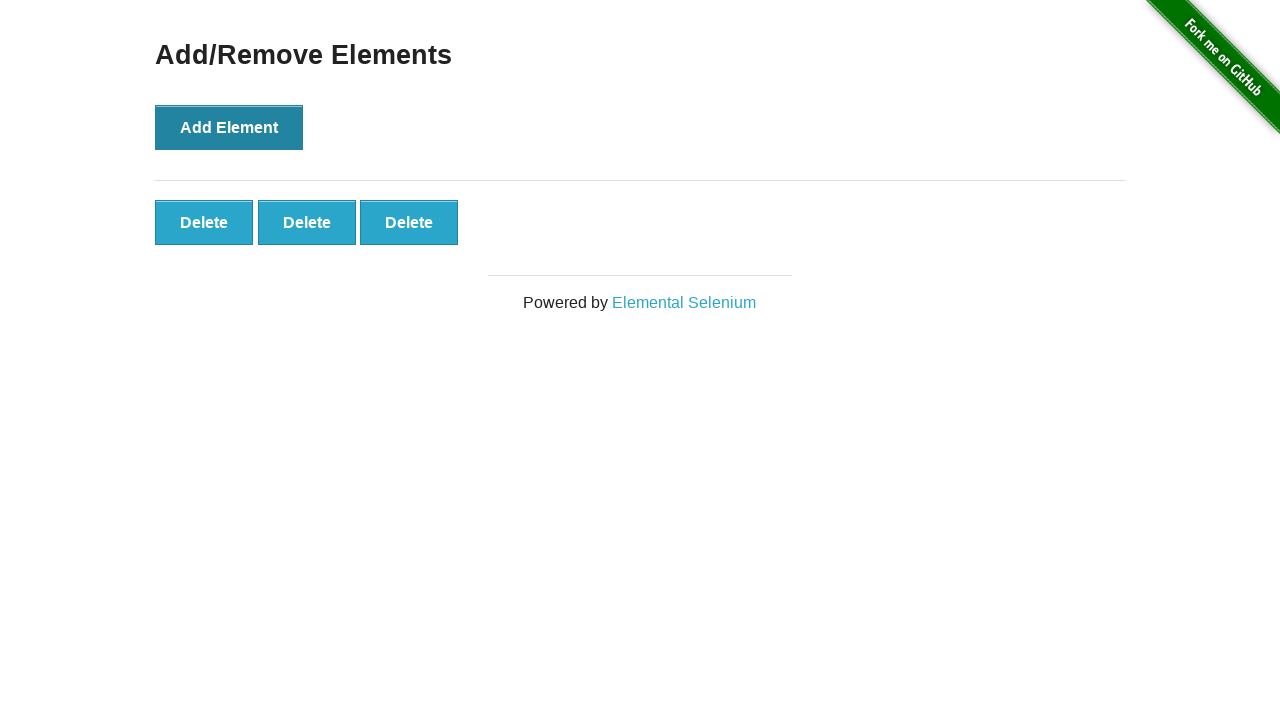

Clicked 'Add Element' button at (229, 127) on xpath=//button[text()='Add Element']
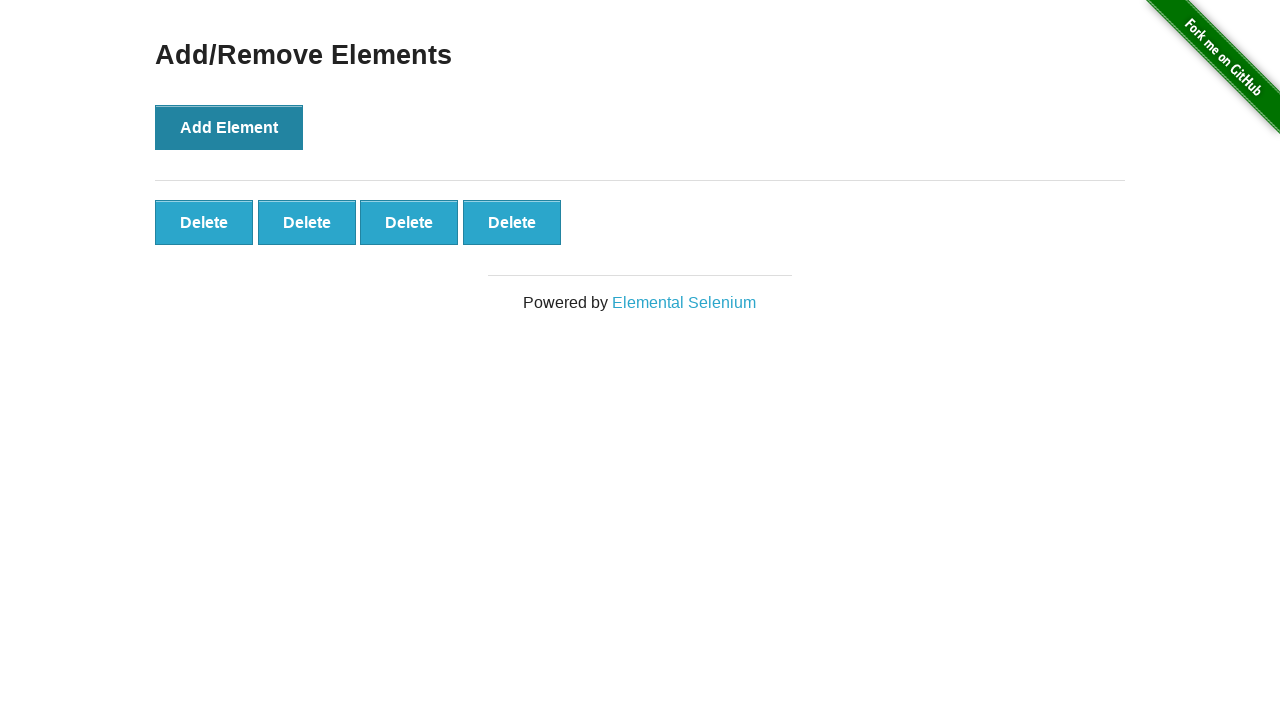

Clicked 'Add Element' button at (229, 127) on xpath=//button[text()='Add Element']
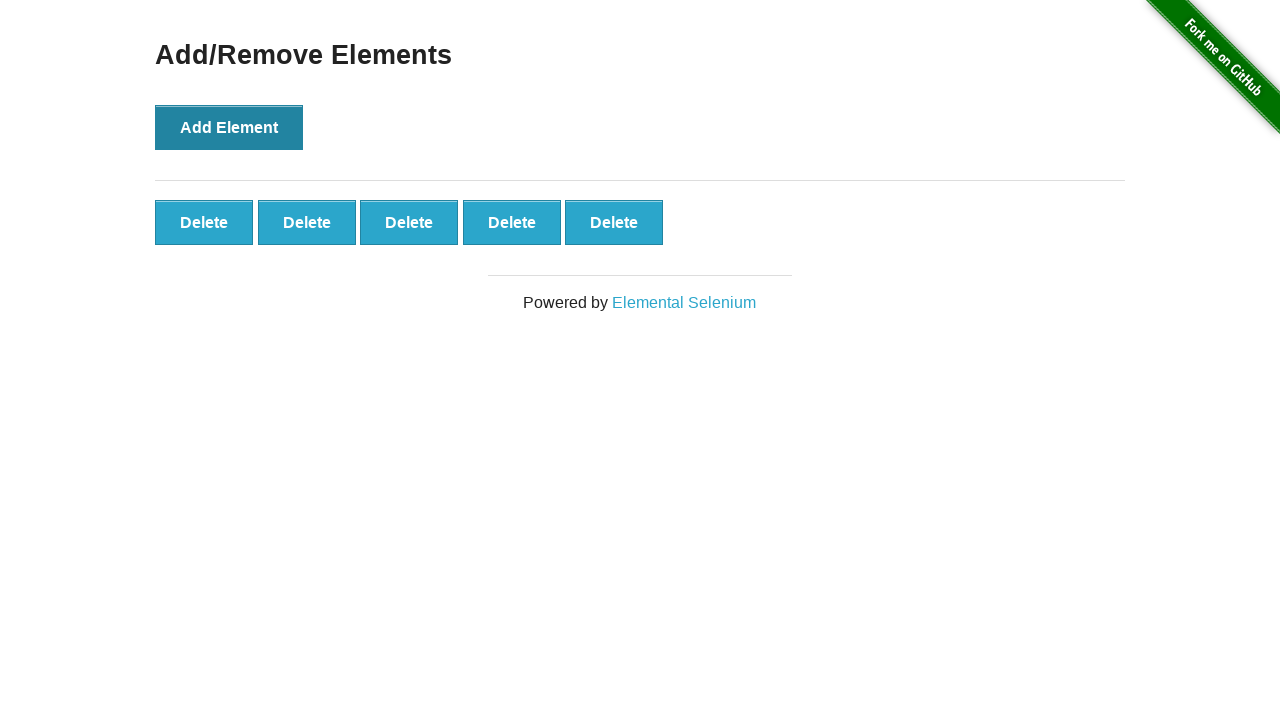

Verified 5 delete buttons are present after adding elements
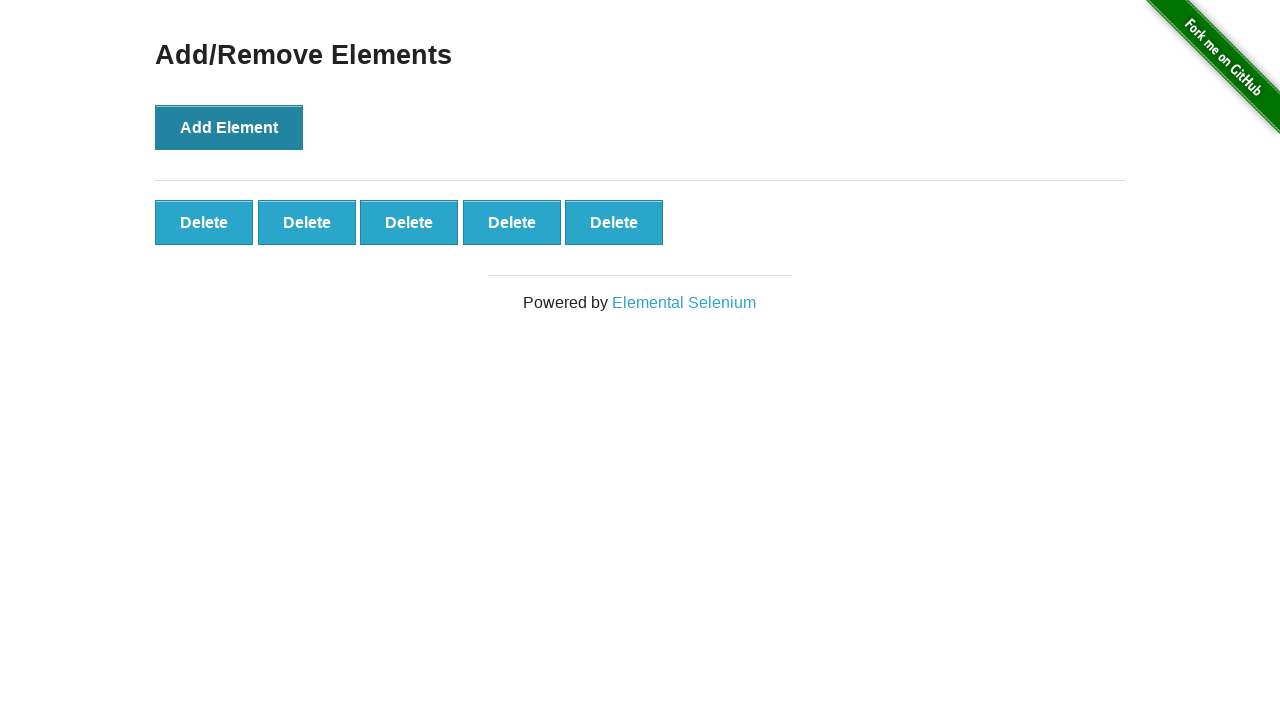

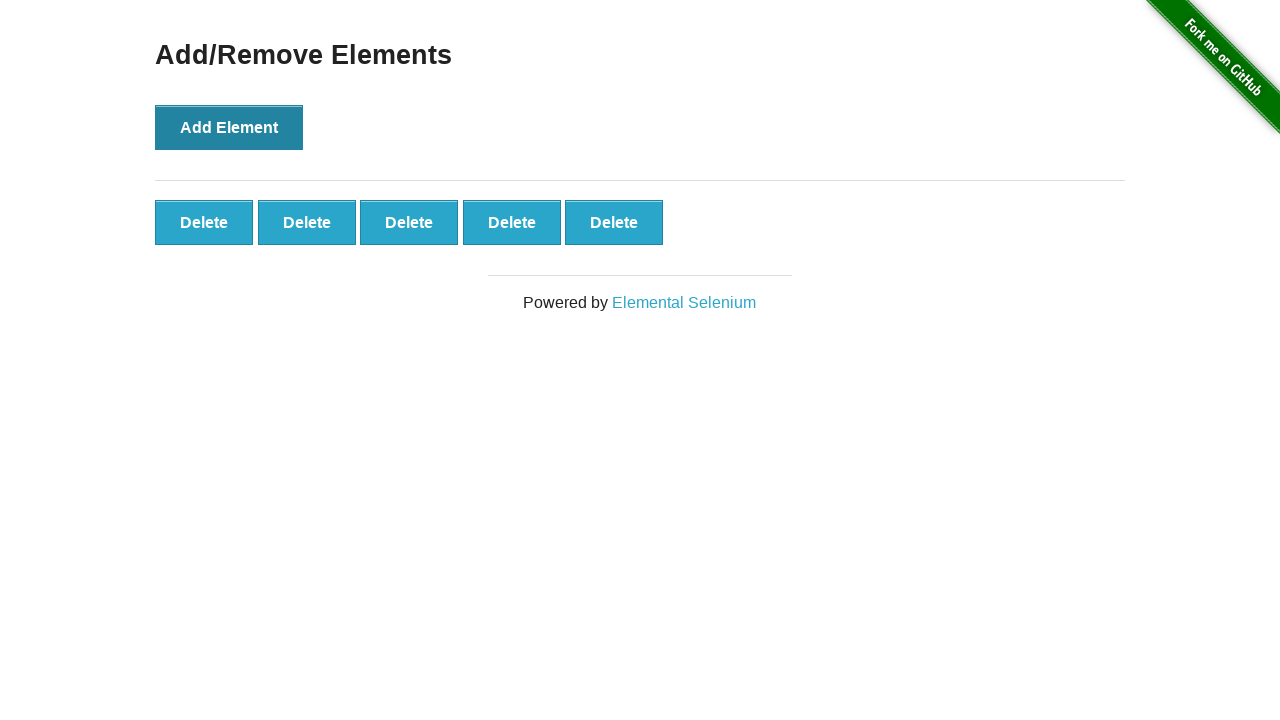